Tests the registration flow on a demo application by navigating to the registration form via "Explore more" button and filling in user details including name, email, and password.

Starting URL: https://demoapps.qspiders.com/

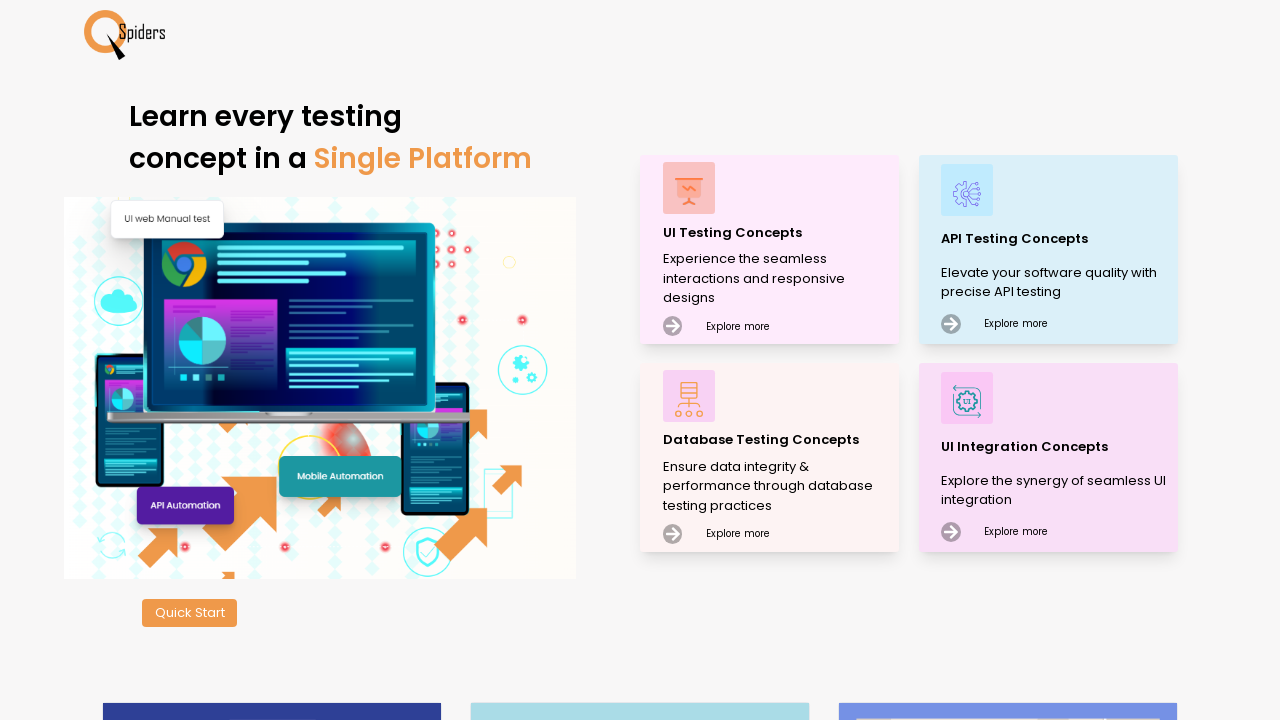

Clicked 'Explore more' button to navigate to registration form at (738, 323) on xpath=(//div[text()='Explore more'])[1]
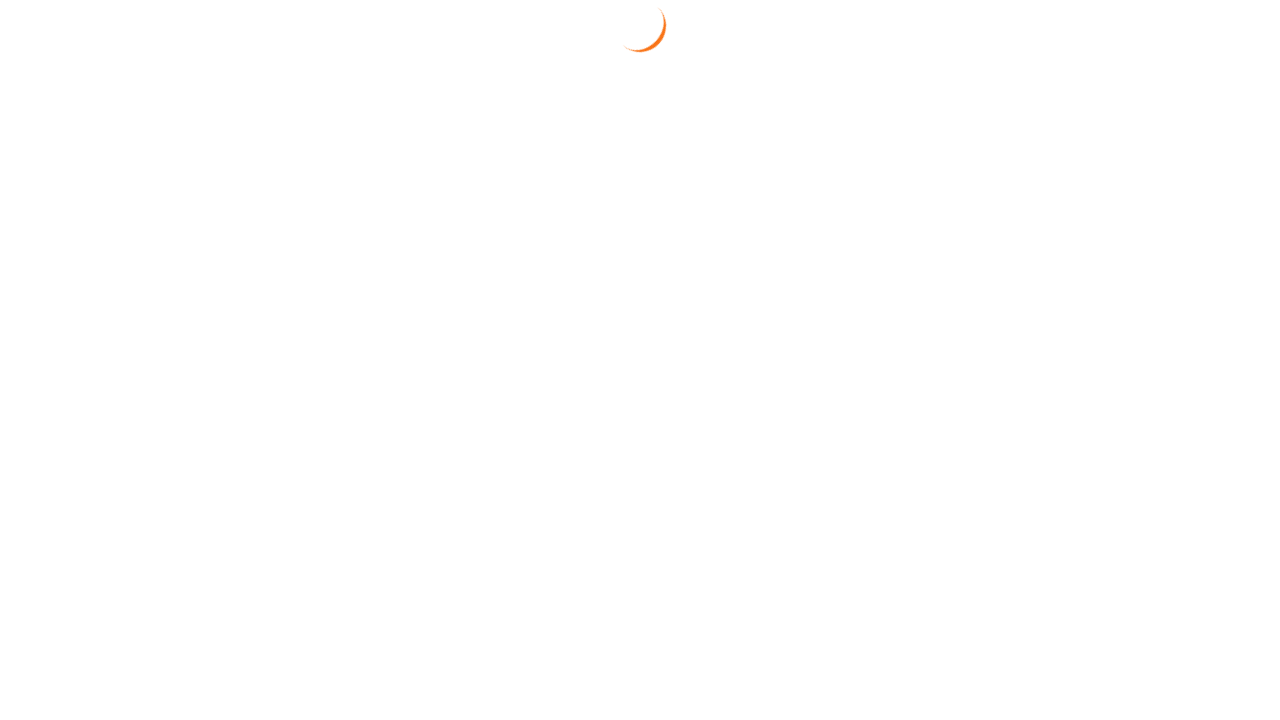

Registration form loaded successfully
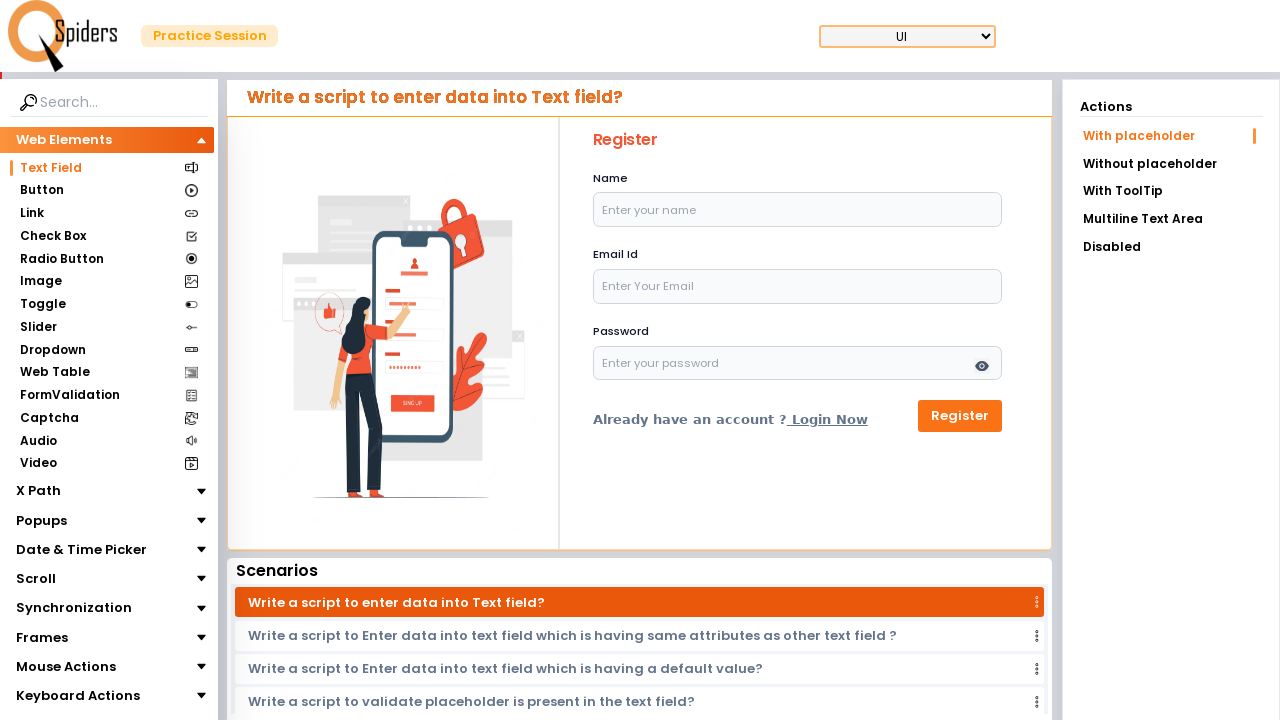

Filled name field with 'Vishnu' on #name
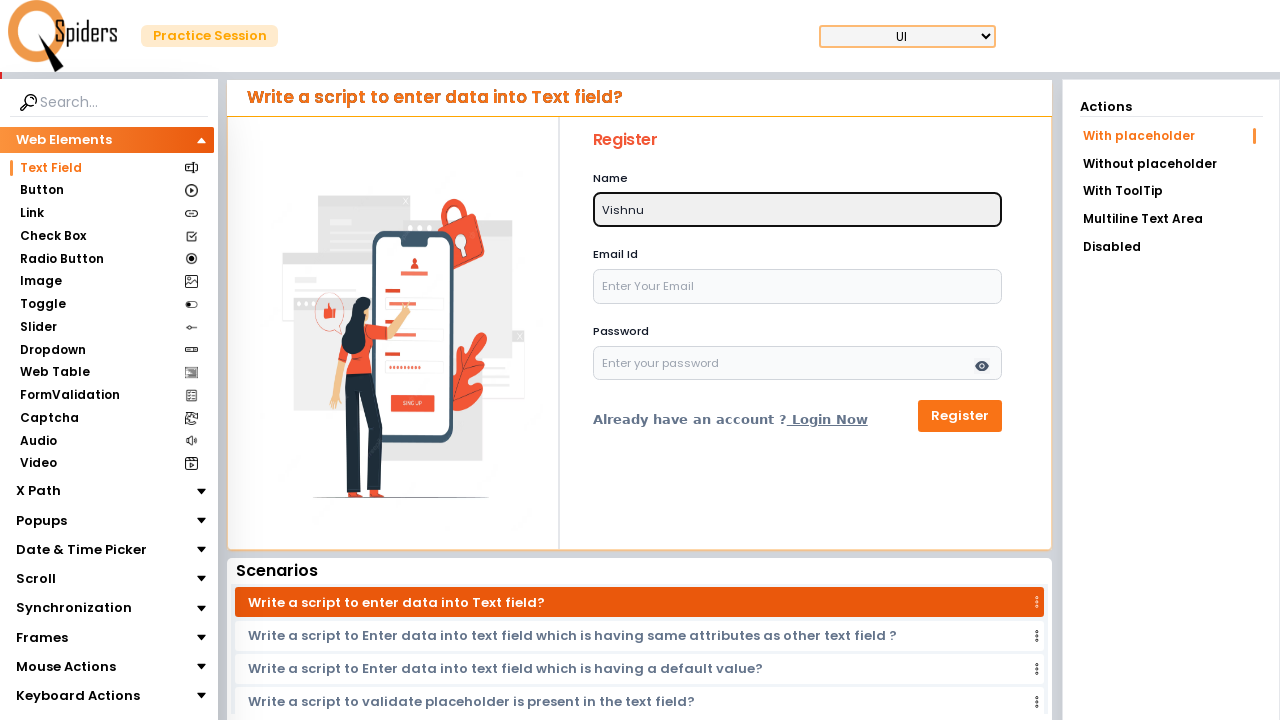

Filled email field with 'vgpatil@gmail.com' on #email
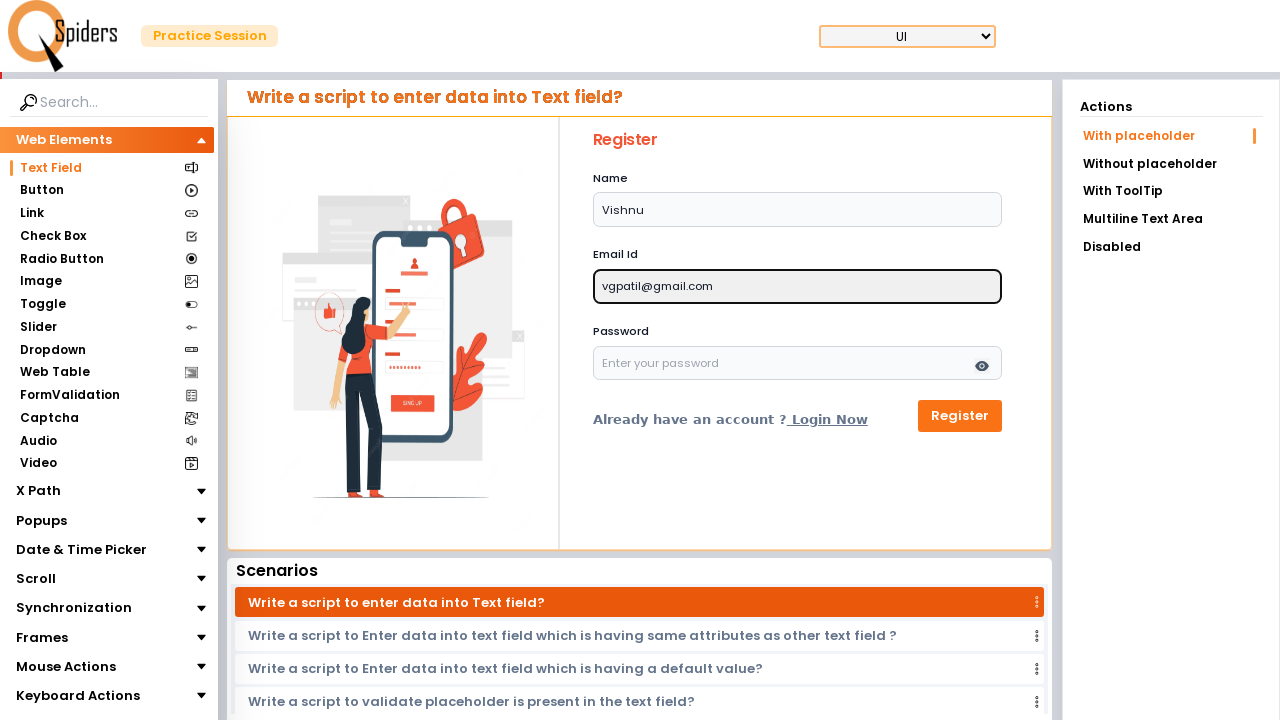

Filled password field with 'vg@123' on #password
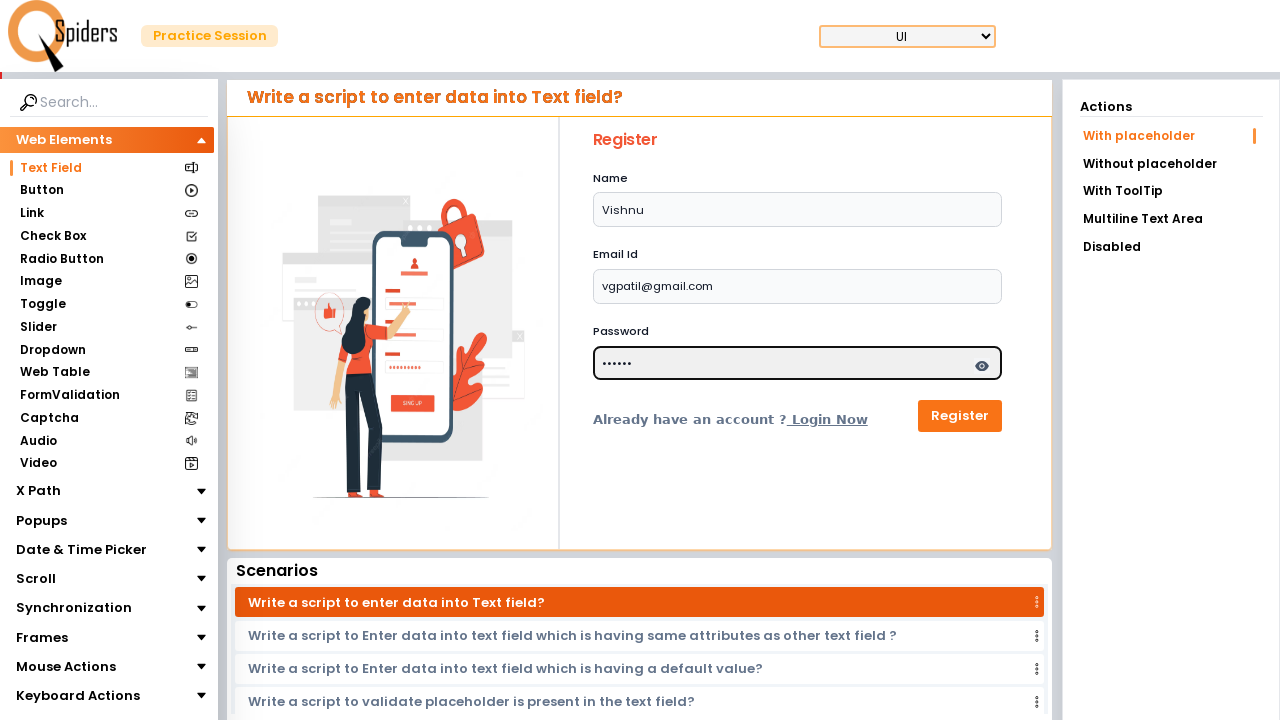

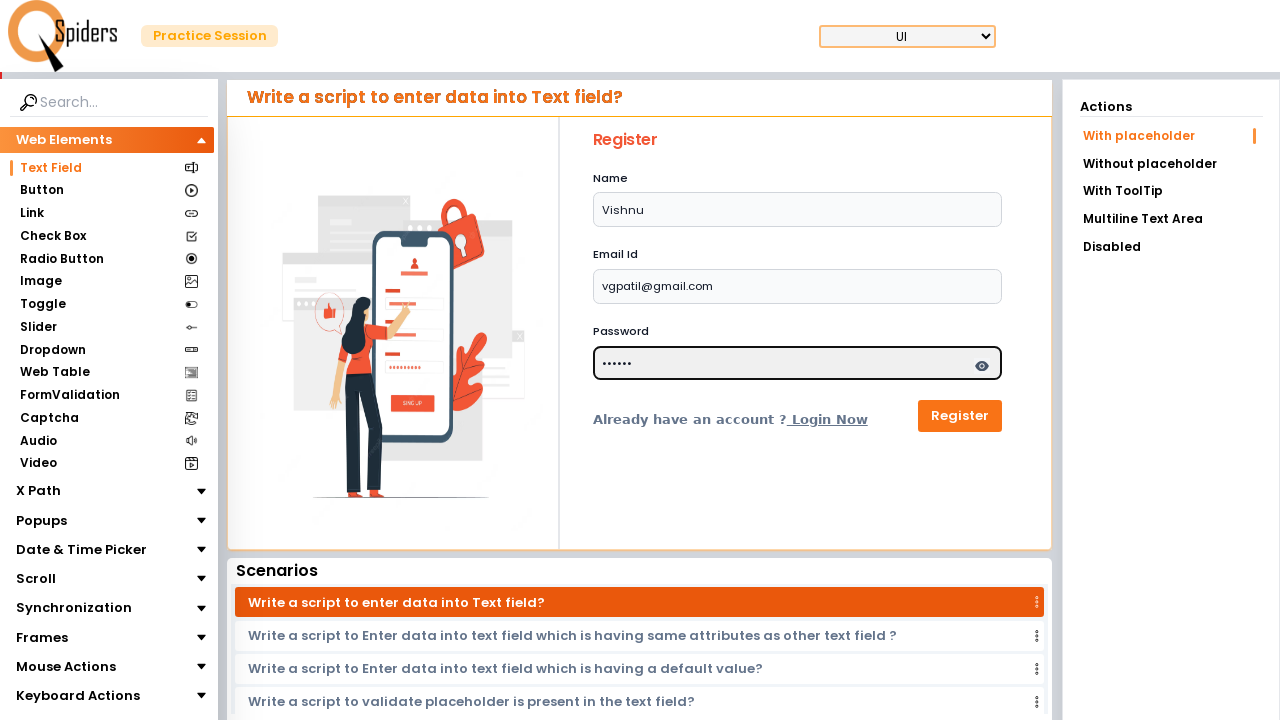